Tests text field input by entering a name into a text box and verifying the value is correctly set

Starting URL: http://antoniotrindade.com.br/treinoautomacao/elementsweb.html

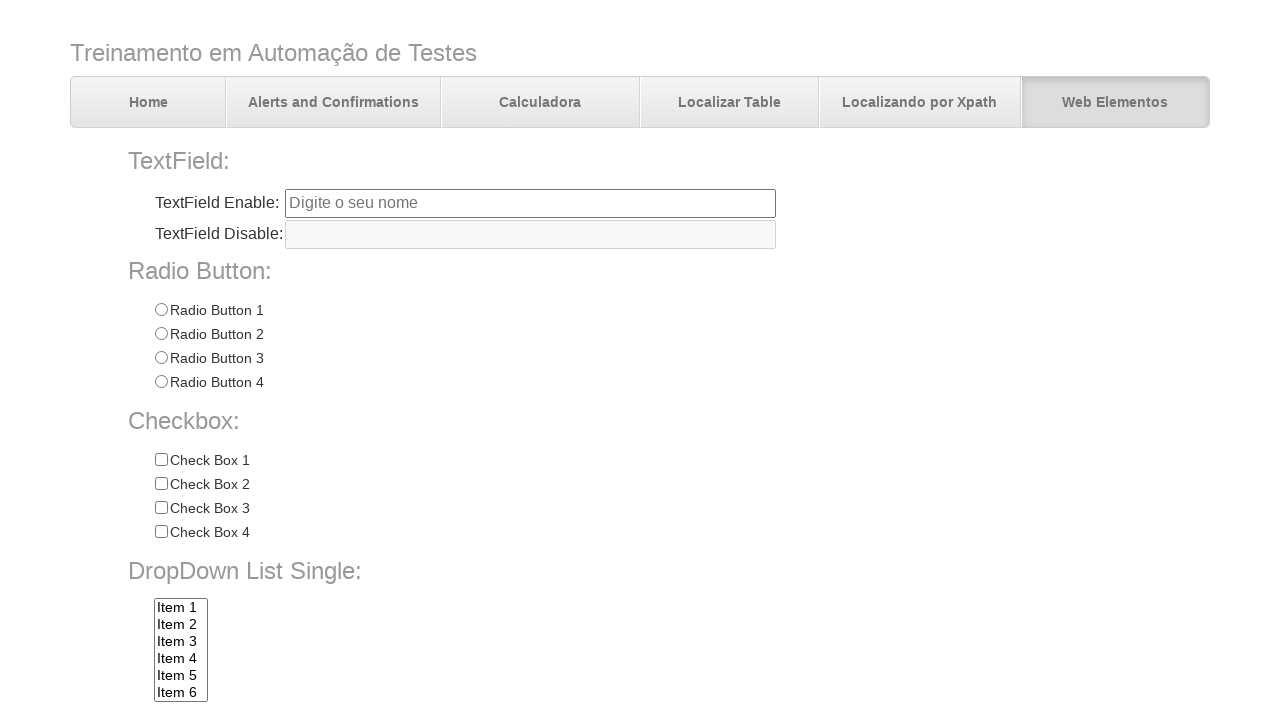

Filled text field with name 'Antônio Trindade' on input[name='txtbox1']
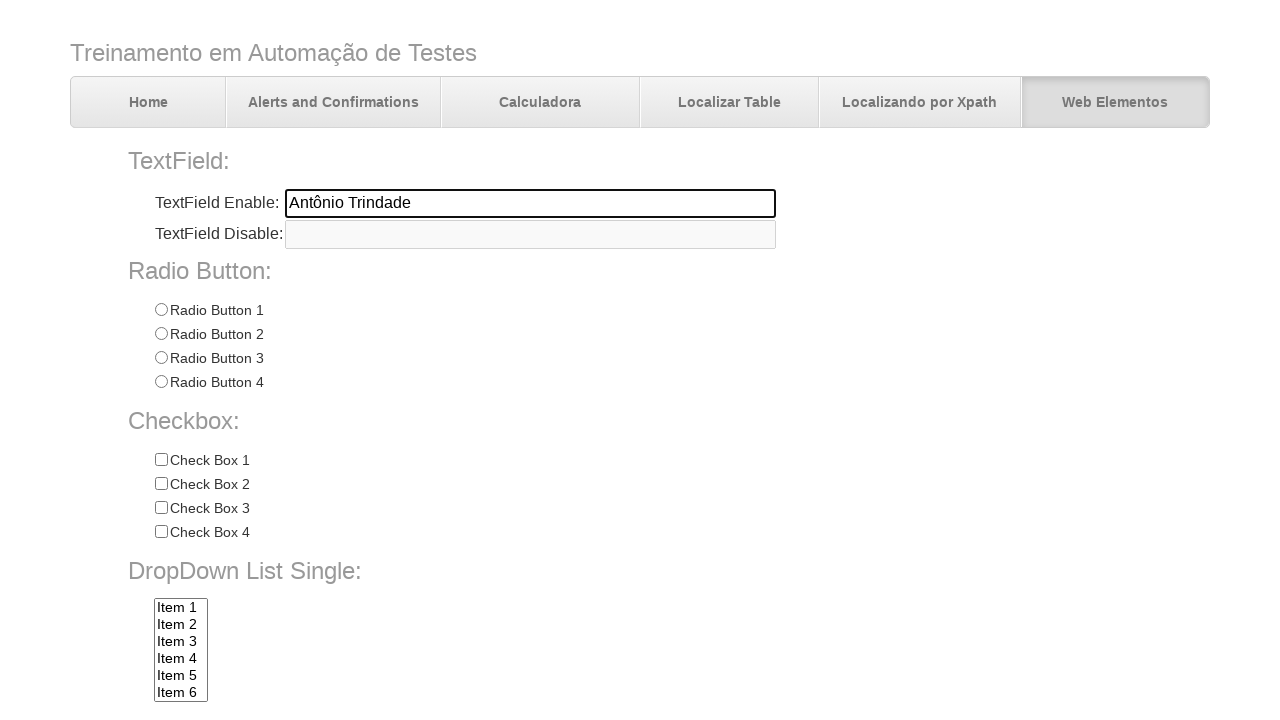

Located text field 'txtbox1' for verification
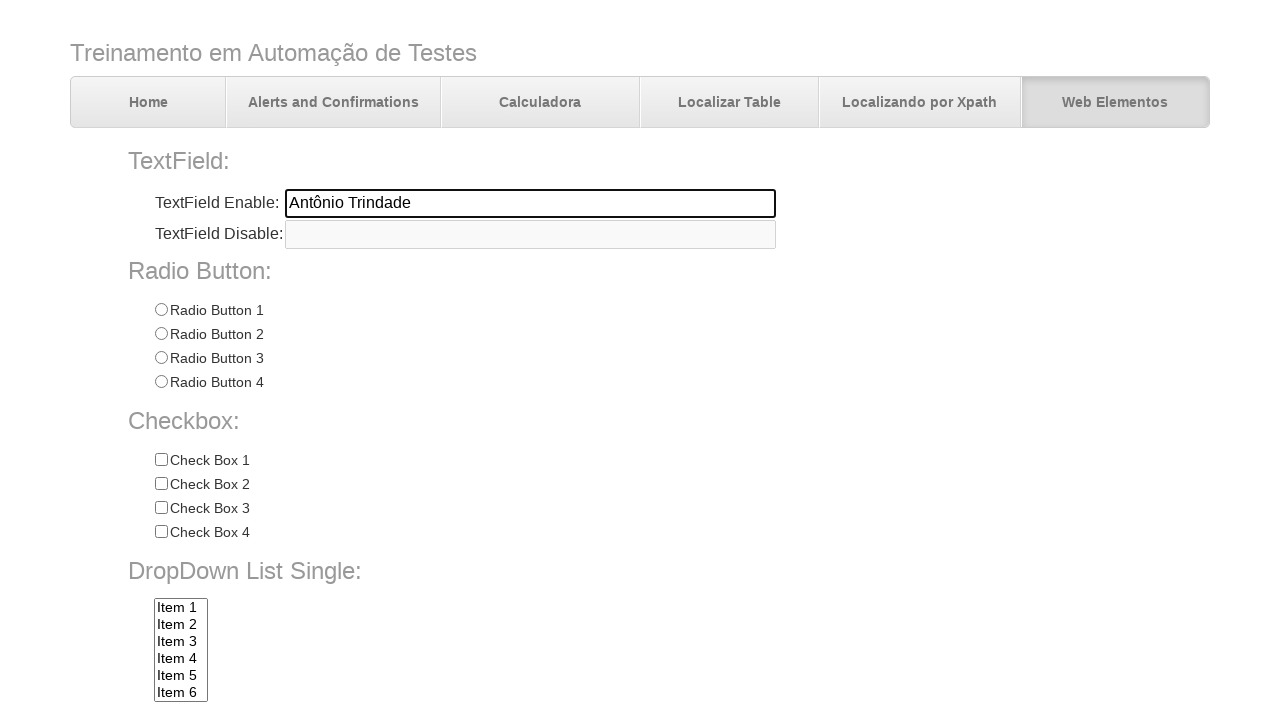

Verified text field contains correct value 'Antônio Trindade'
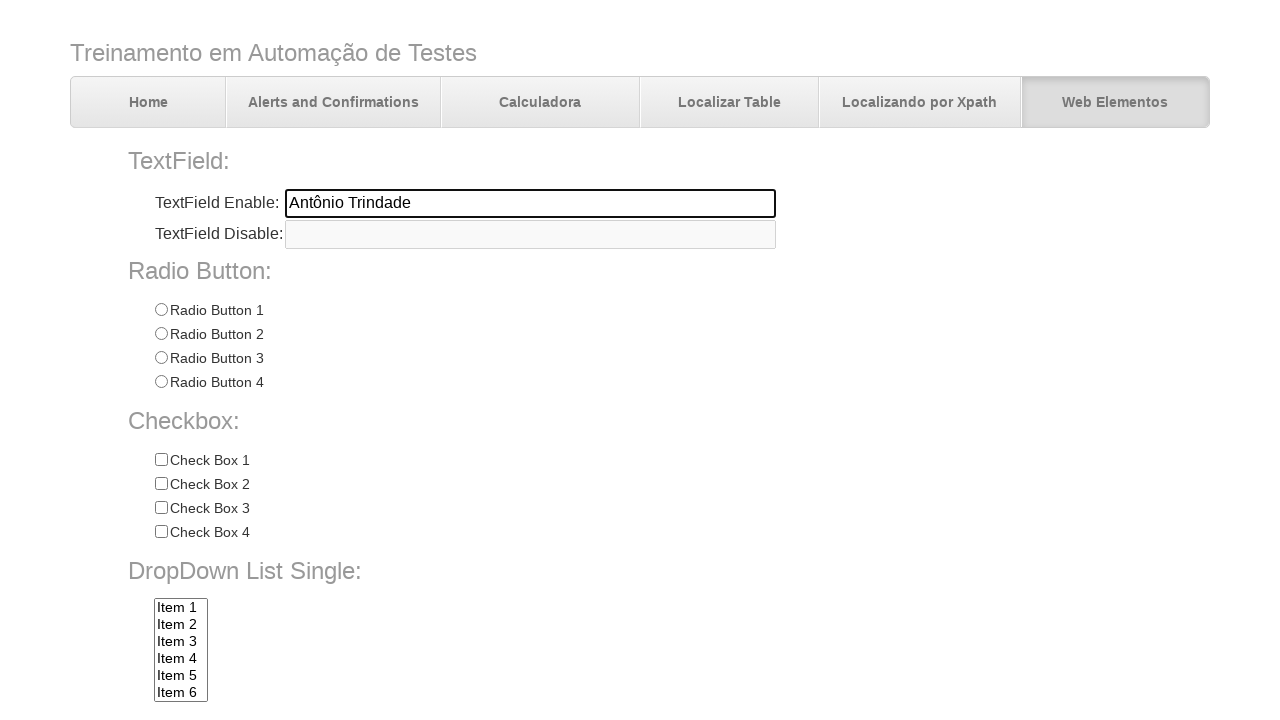

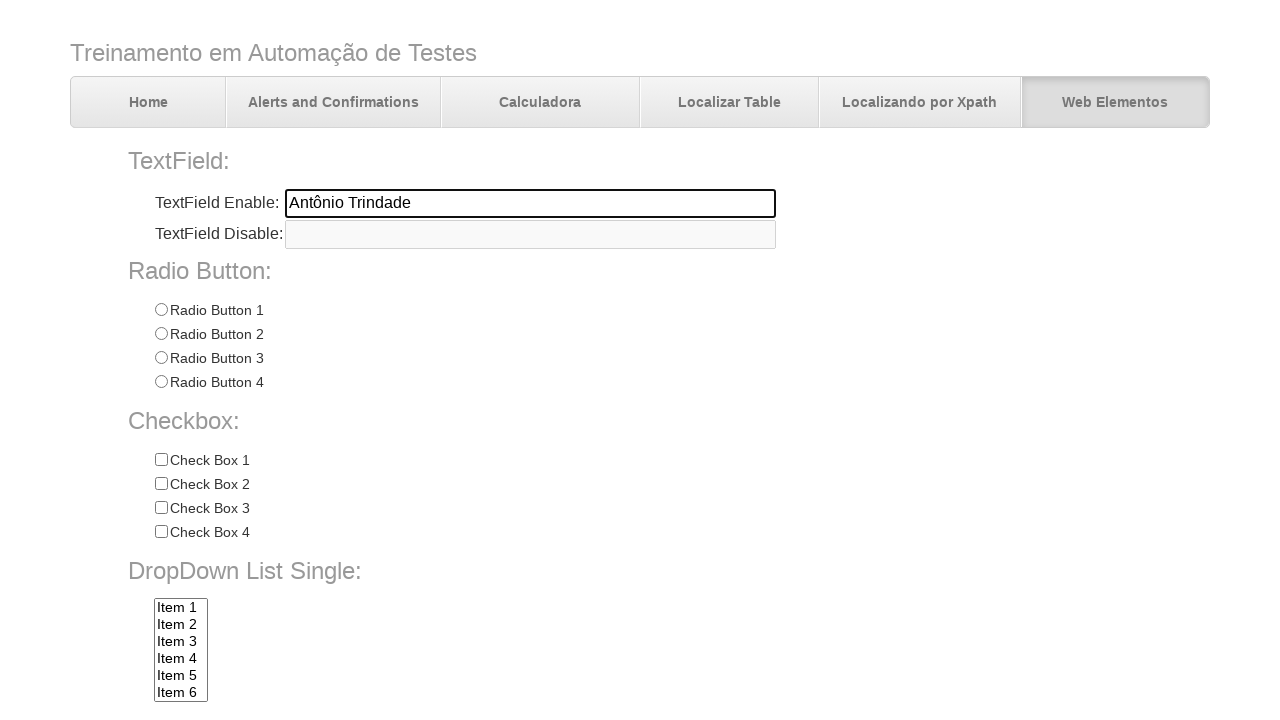